Tests right-click context menu functionality by performing a right-click action on a button element

Starting URL: https://swisnl.github.io/jQuery-contextMenu/demo.html

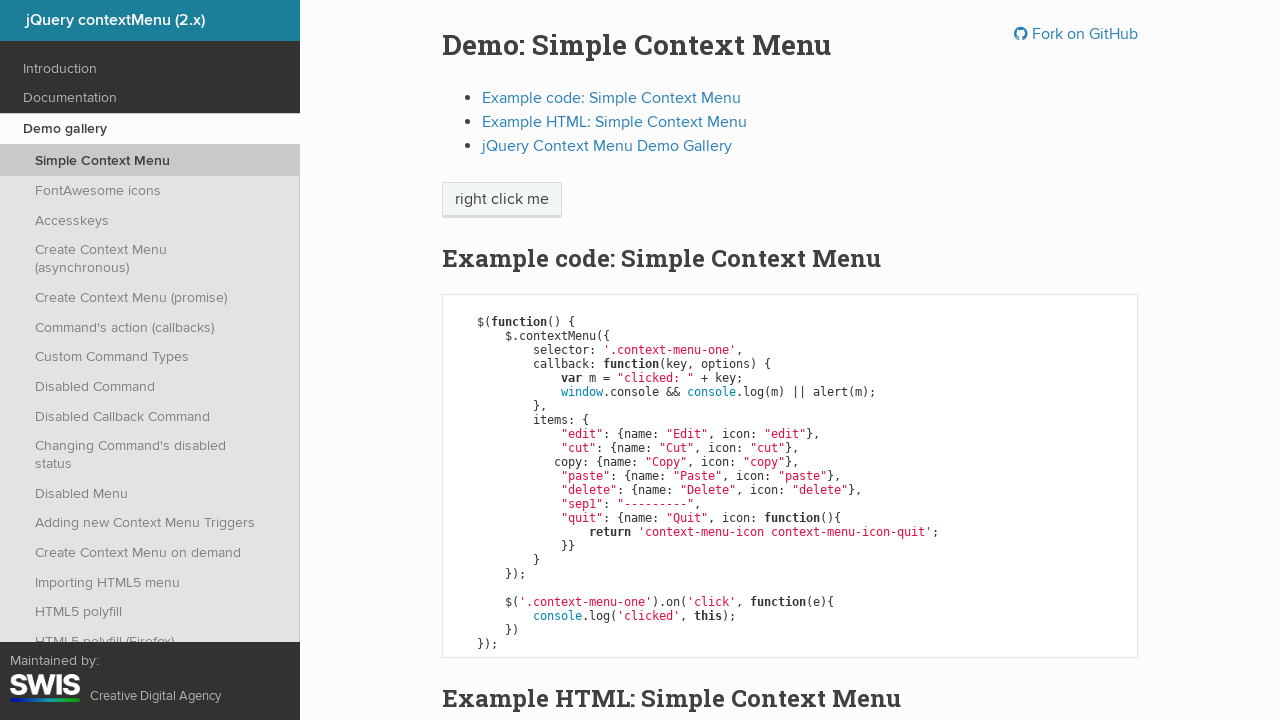

Located the context menu button element
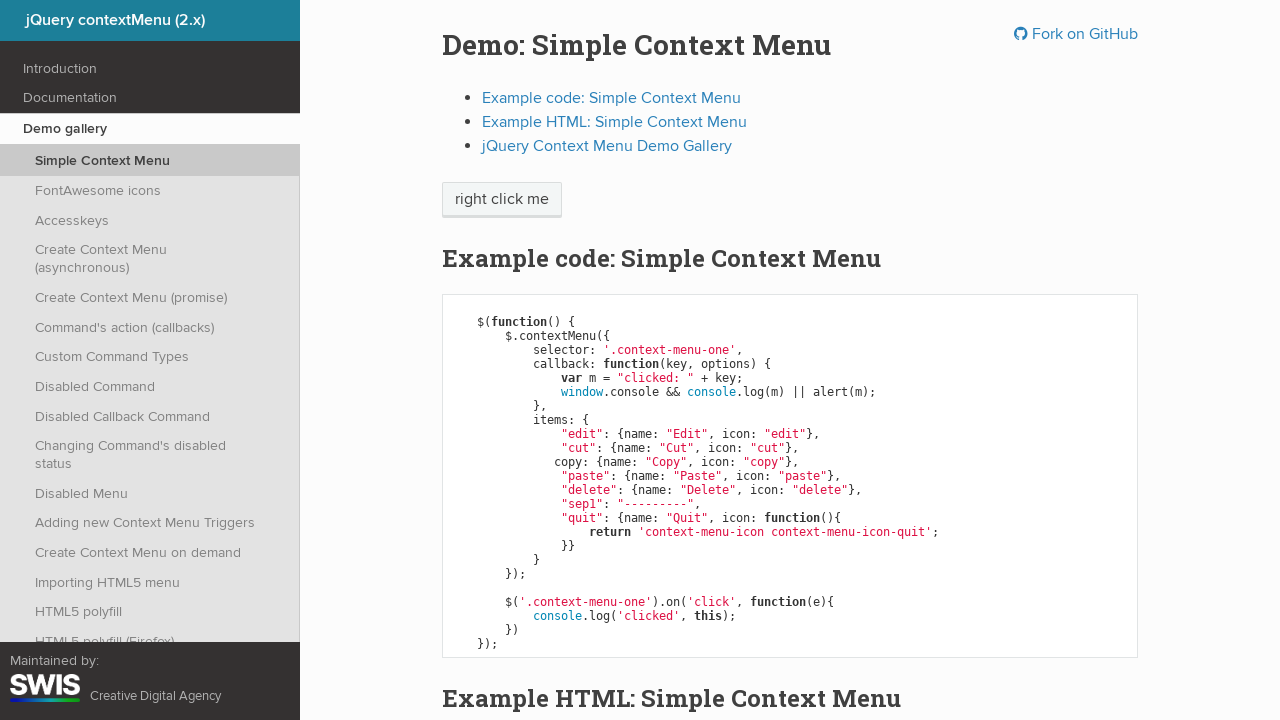

Performed right-click action on the button at (502, 200) on xpath=//span[@class='context-menu-one btn btn-neutral']
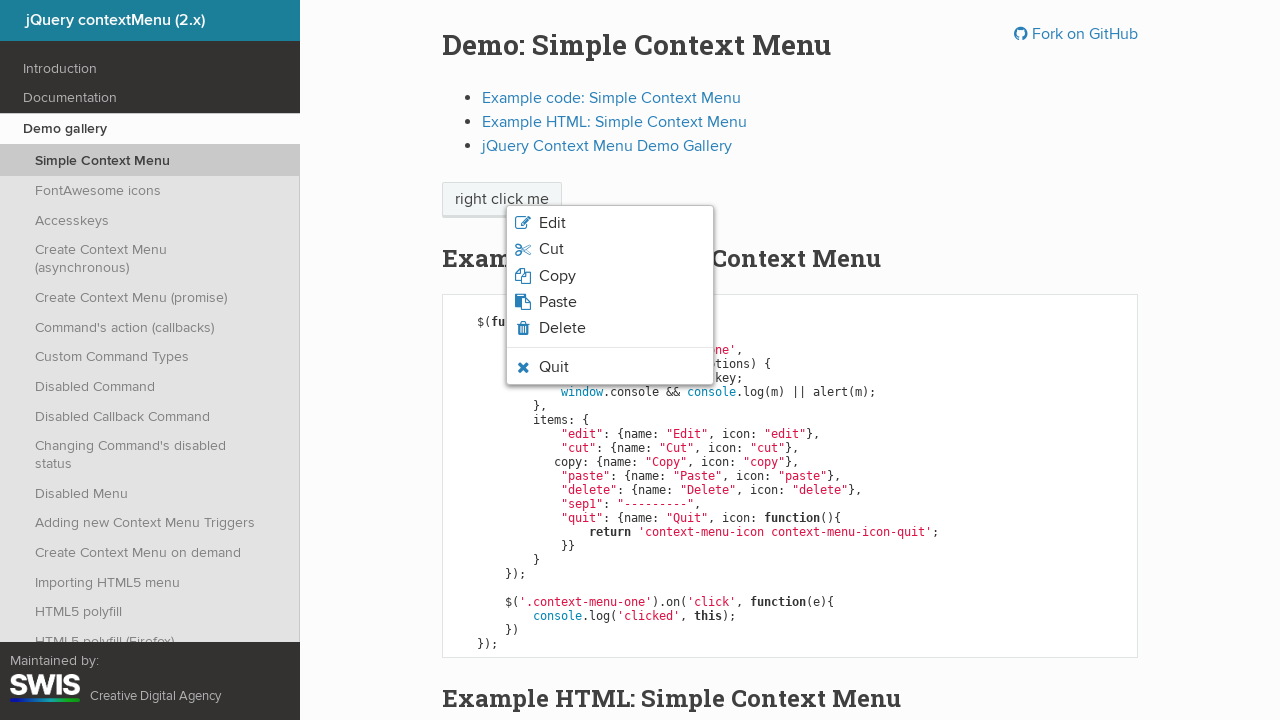

Context menu appeared
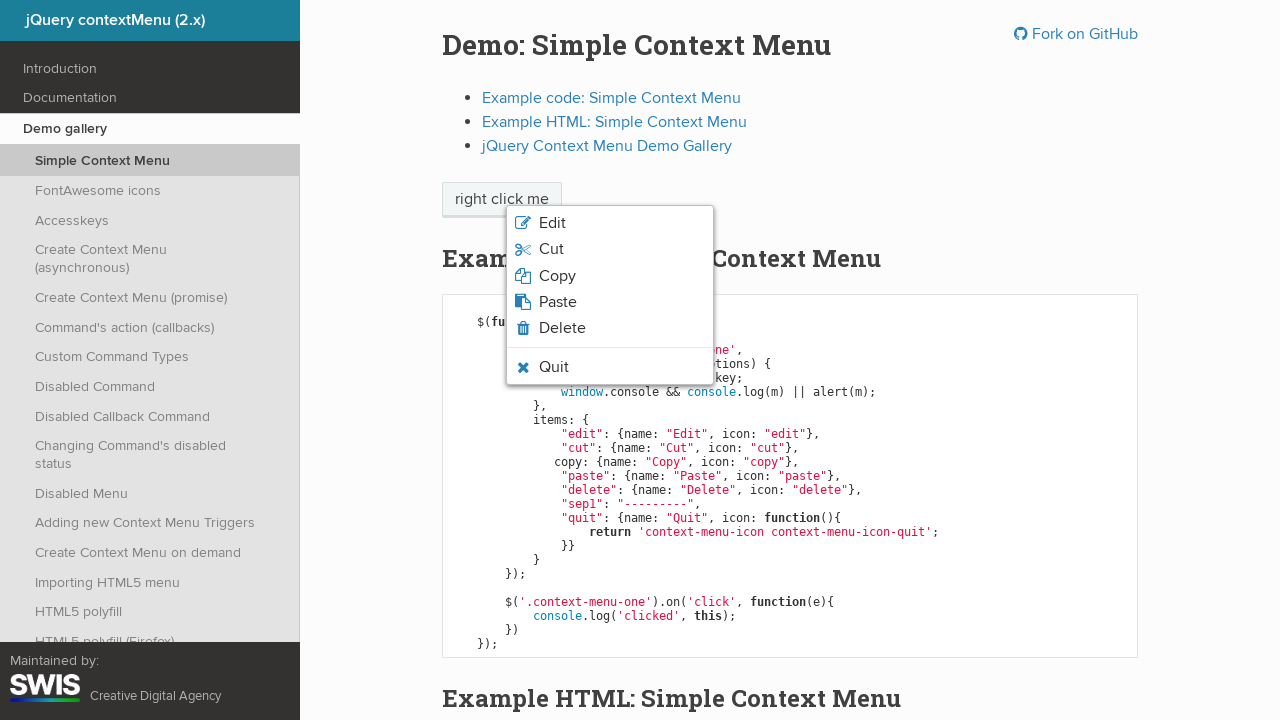

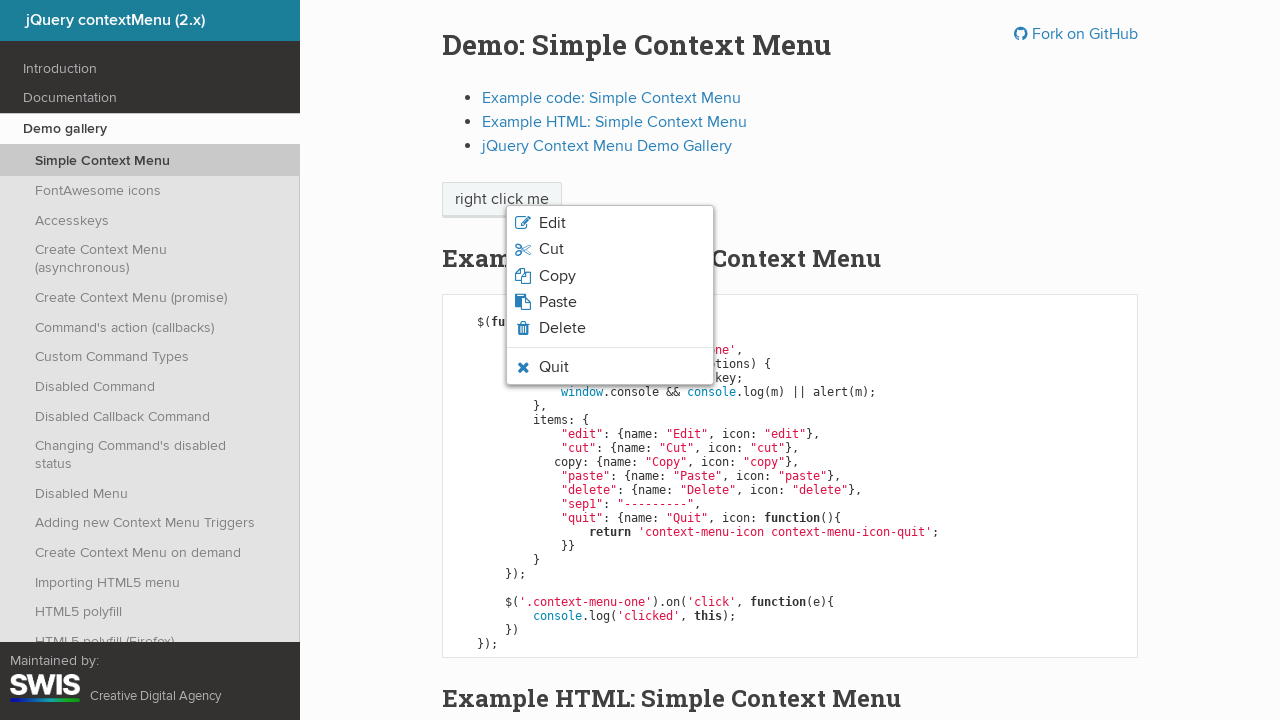